Navigates to a login page and maximizes the browser window

Starting URL: https://www.testandquiz.com/user-login

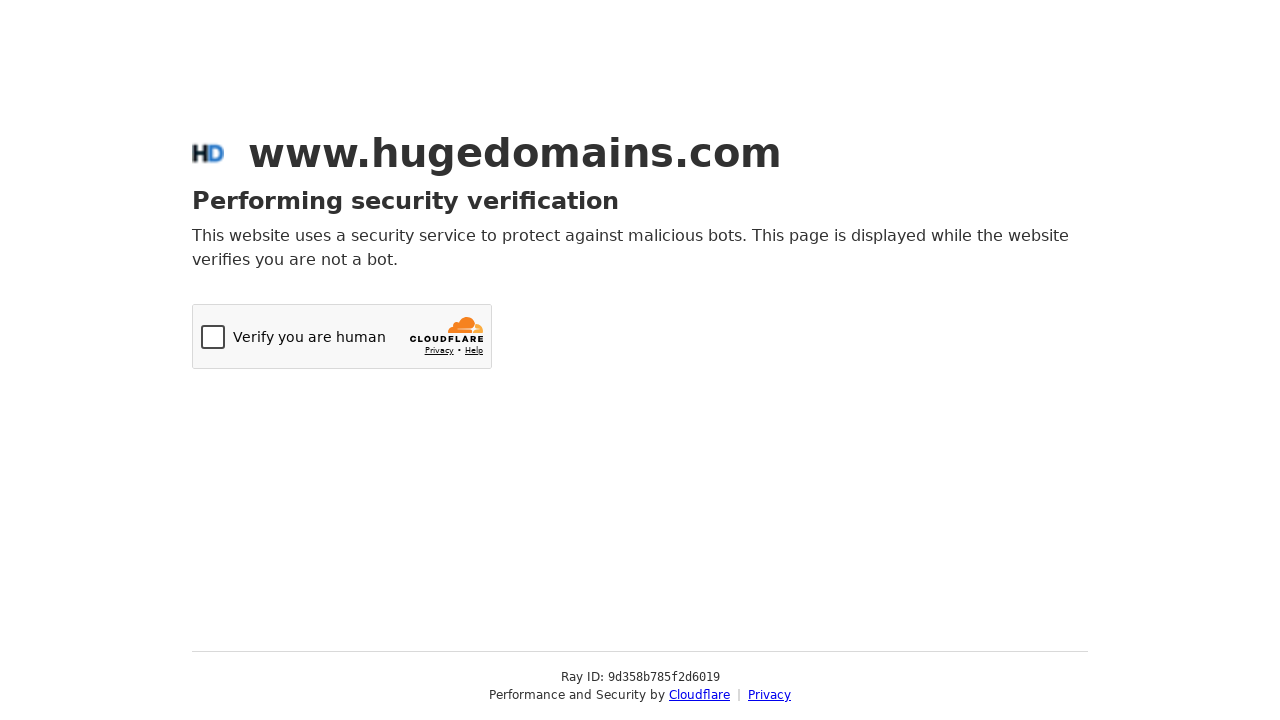

Set viewport size to 1920x1080 to maximize browser window
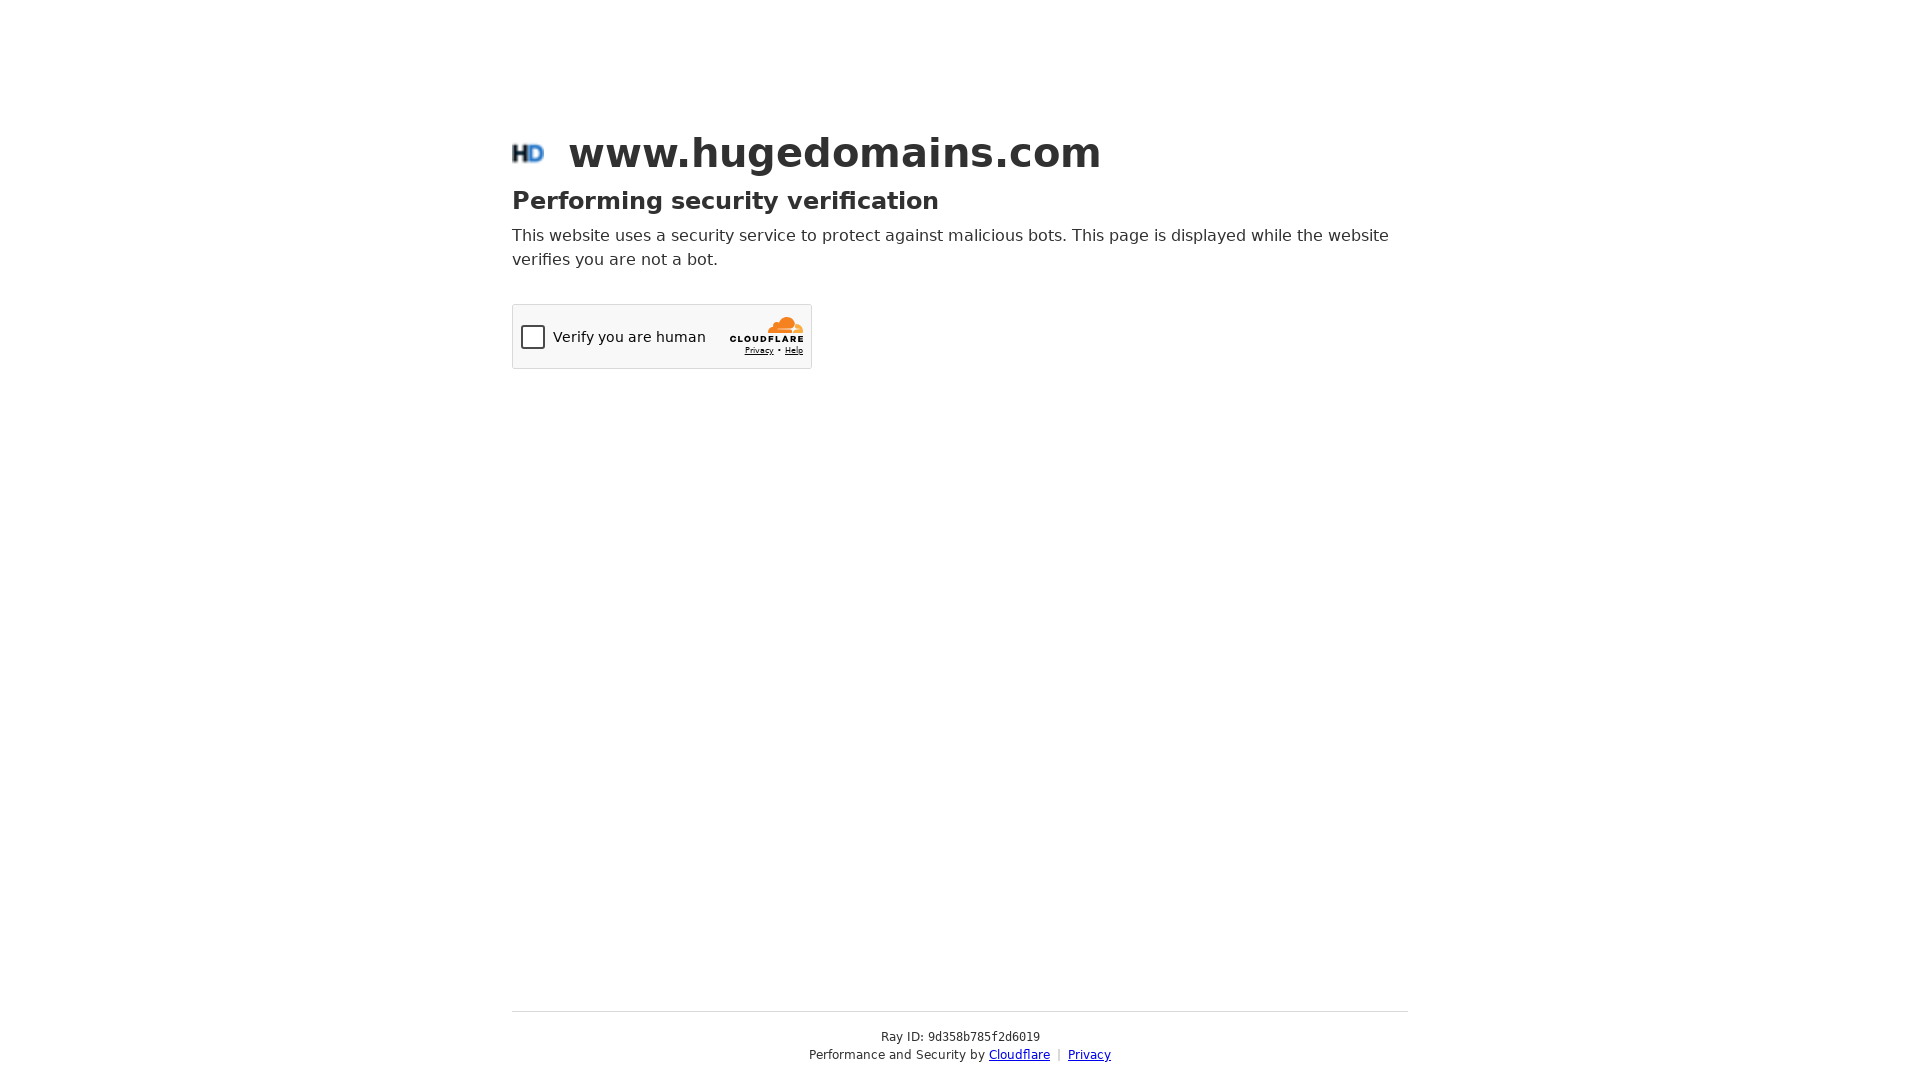

Navigated to login page at https://www.testandquiz.com/user-login
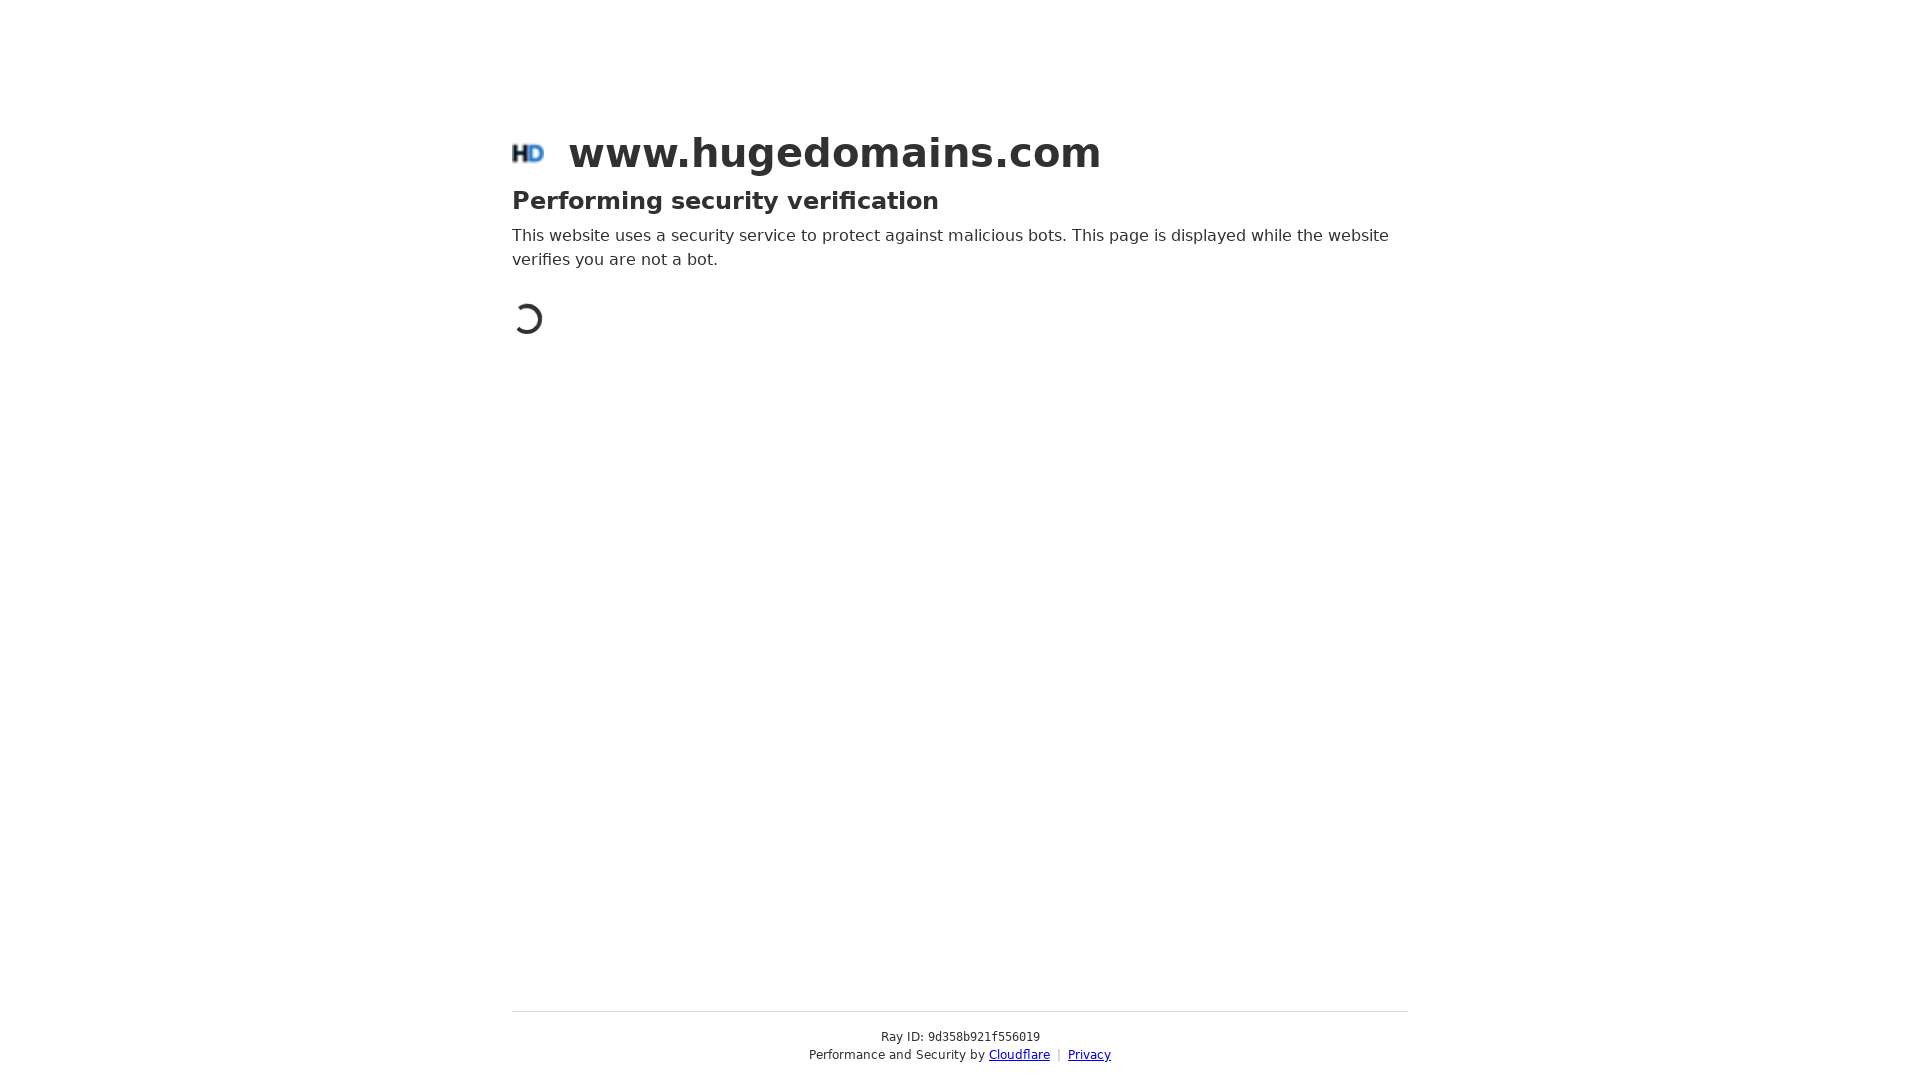

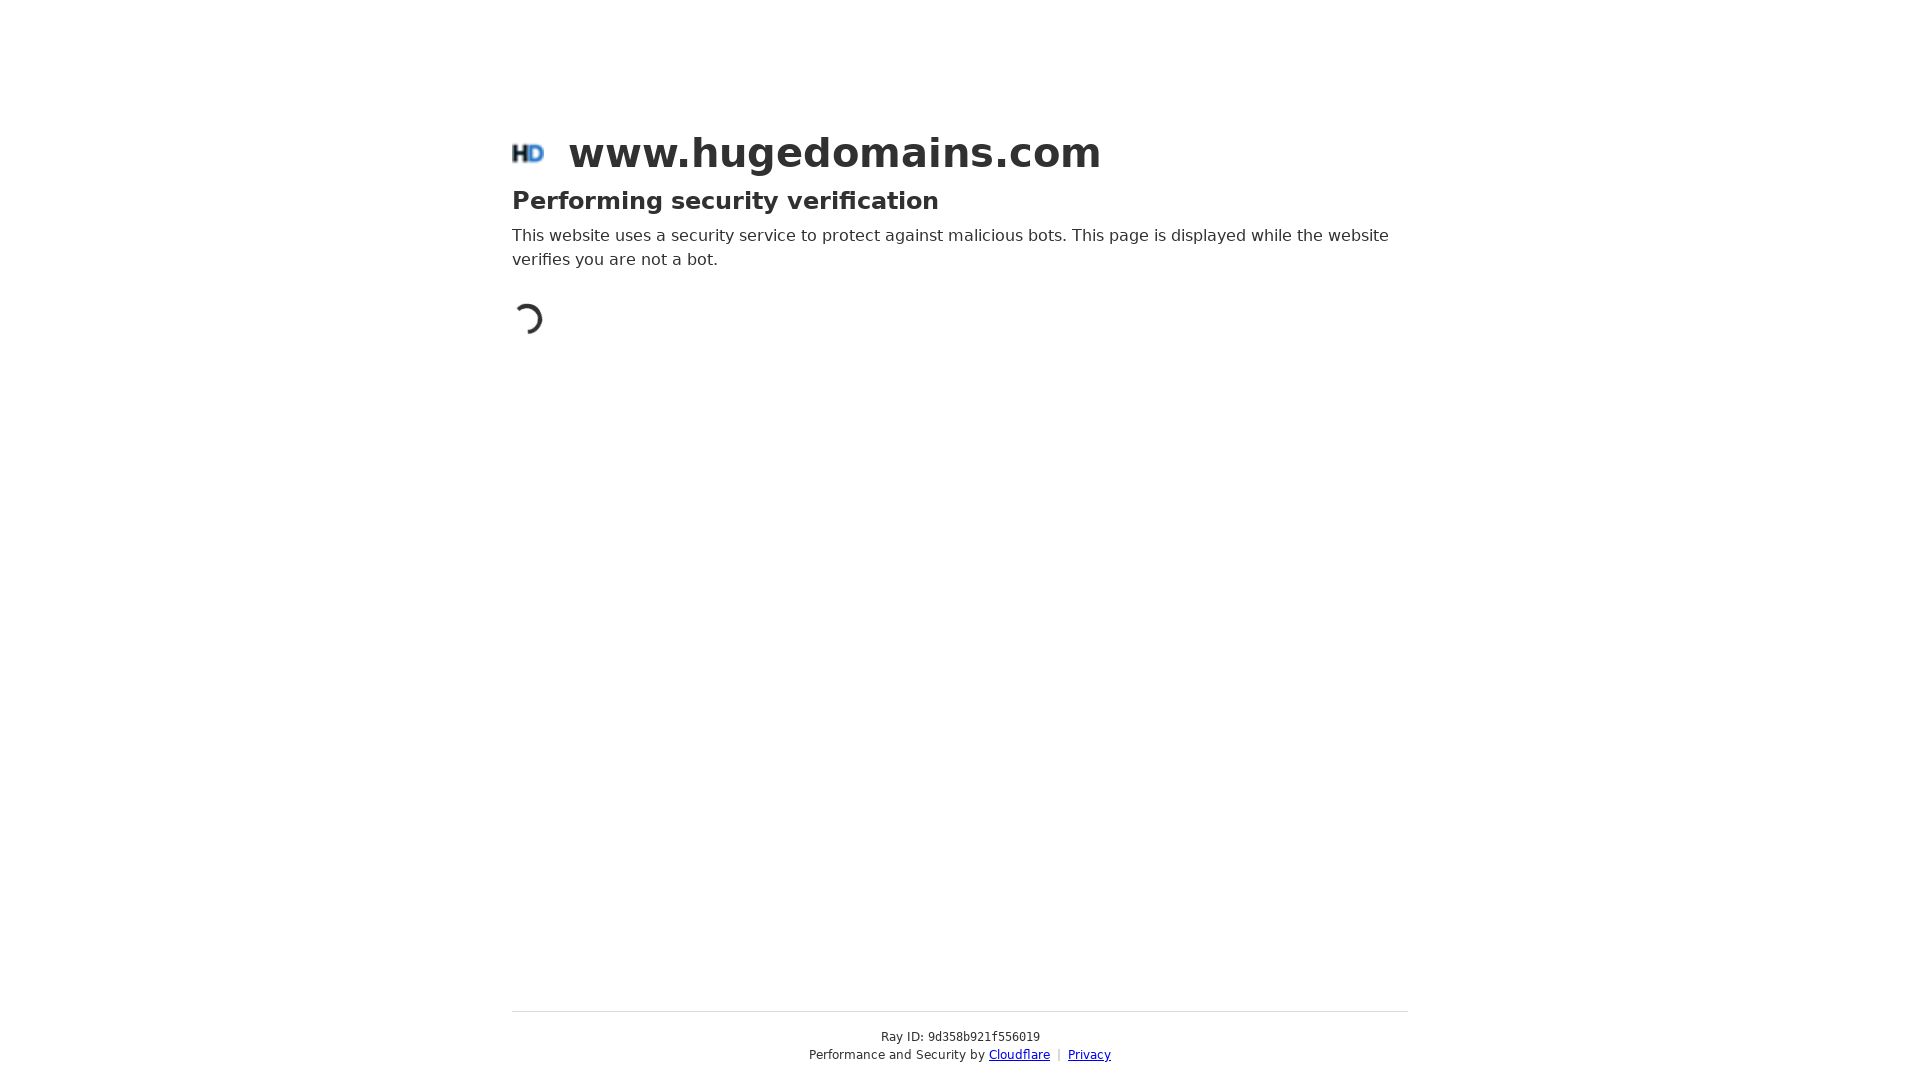